Tests browser navigation capabilities including forward, back, refresh, and navigating to different pages on the IT Bootcamp website

Starting URL: https://itbootcamp.rs/

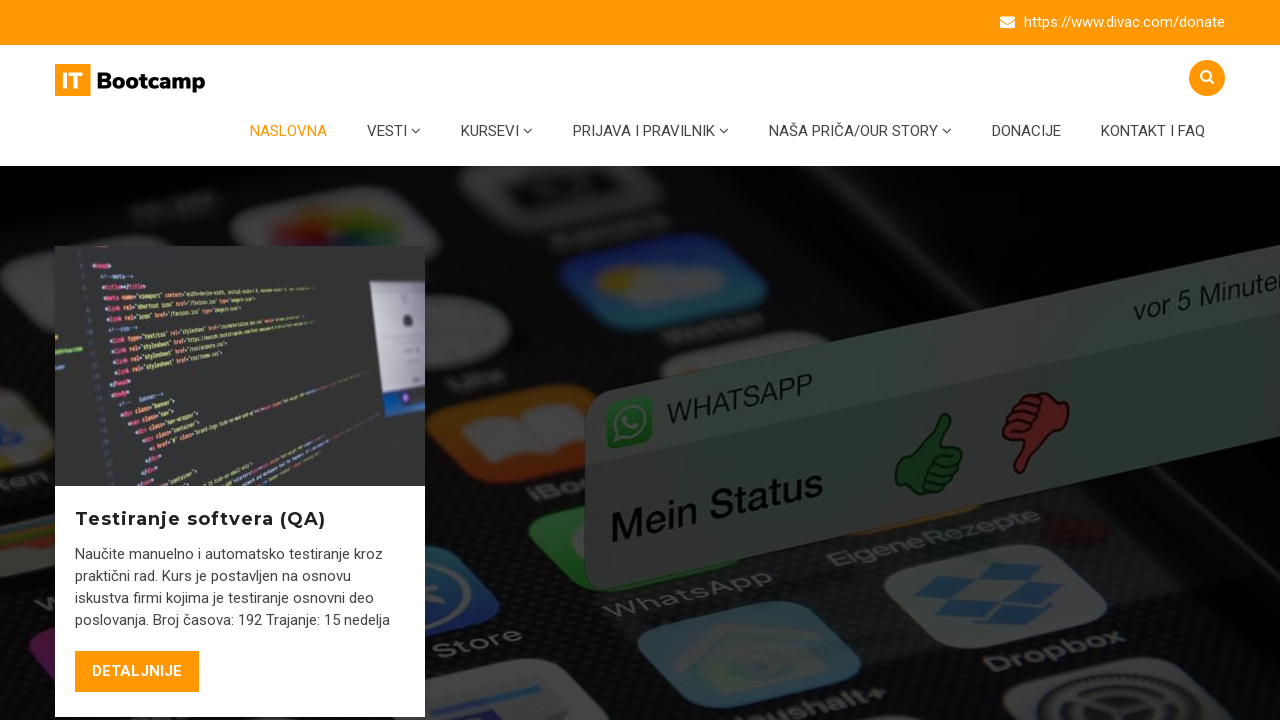

Navigated to Software Testing course page
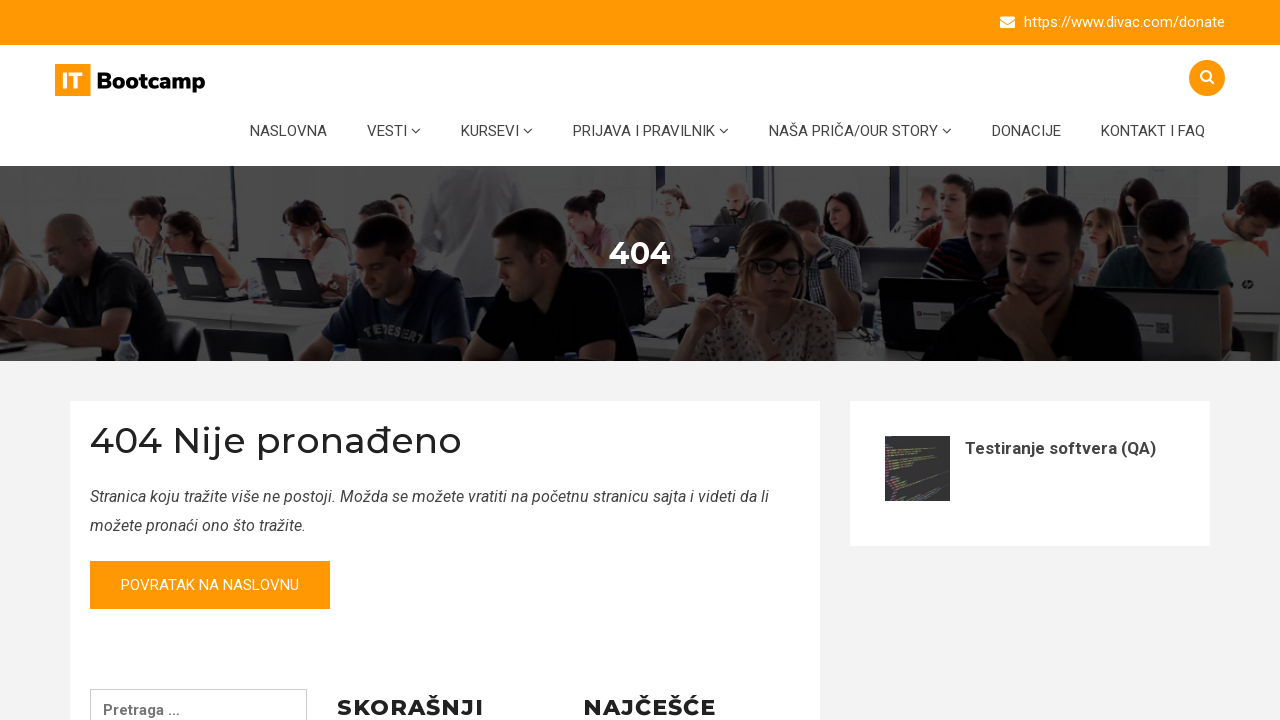

Retrieved current URL: https://itbootcamp.rs/course/testiranje-softvera/
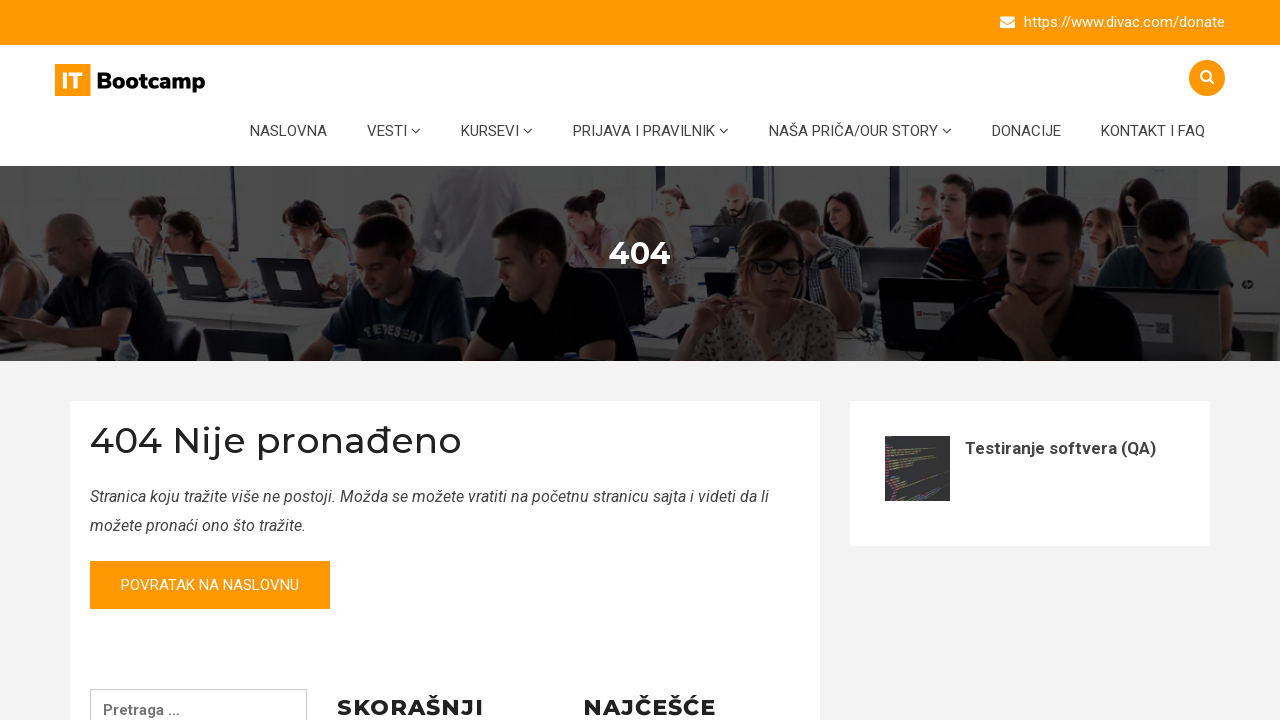

Retrieved page title: Страница није пронађена - ITBootcamp
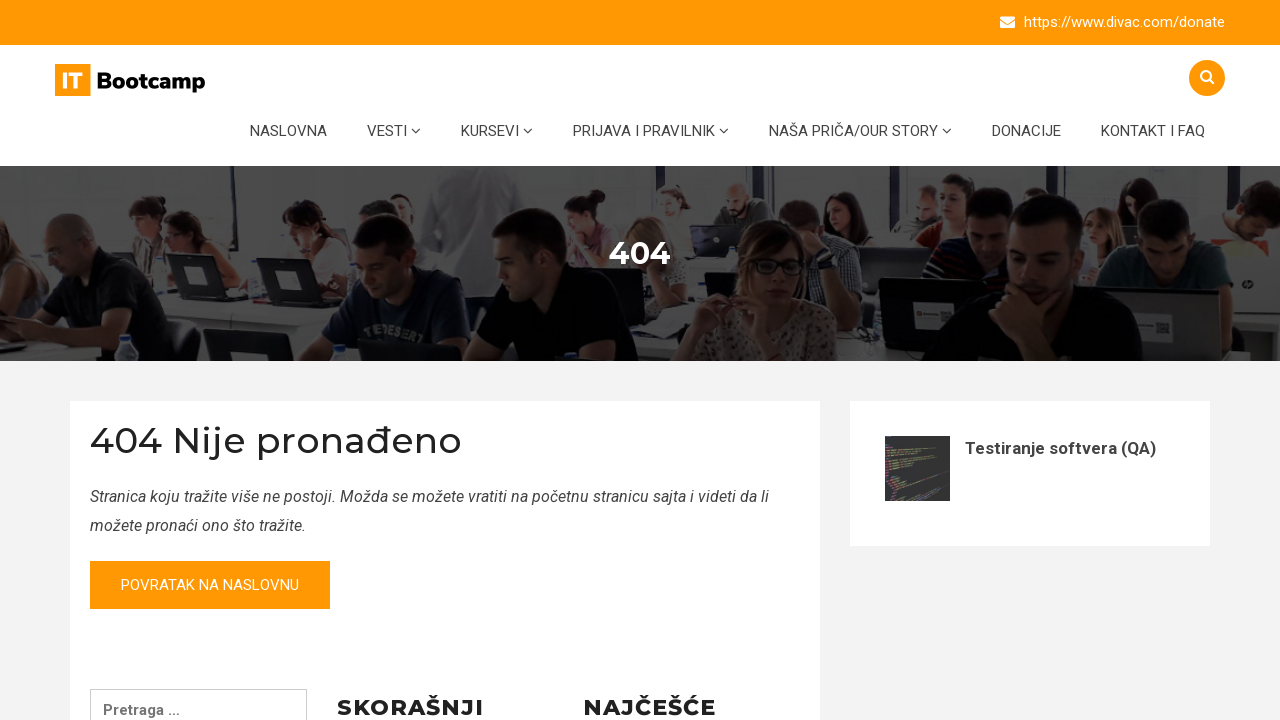

Navigated back using browser back button
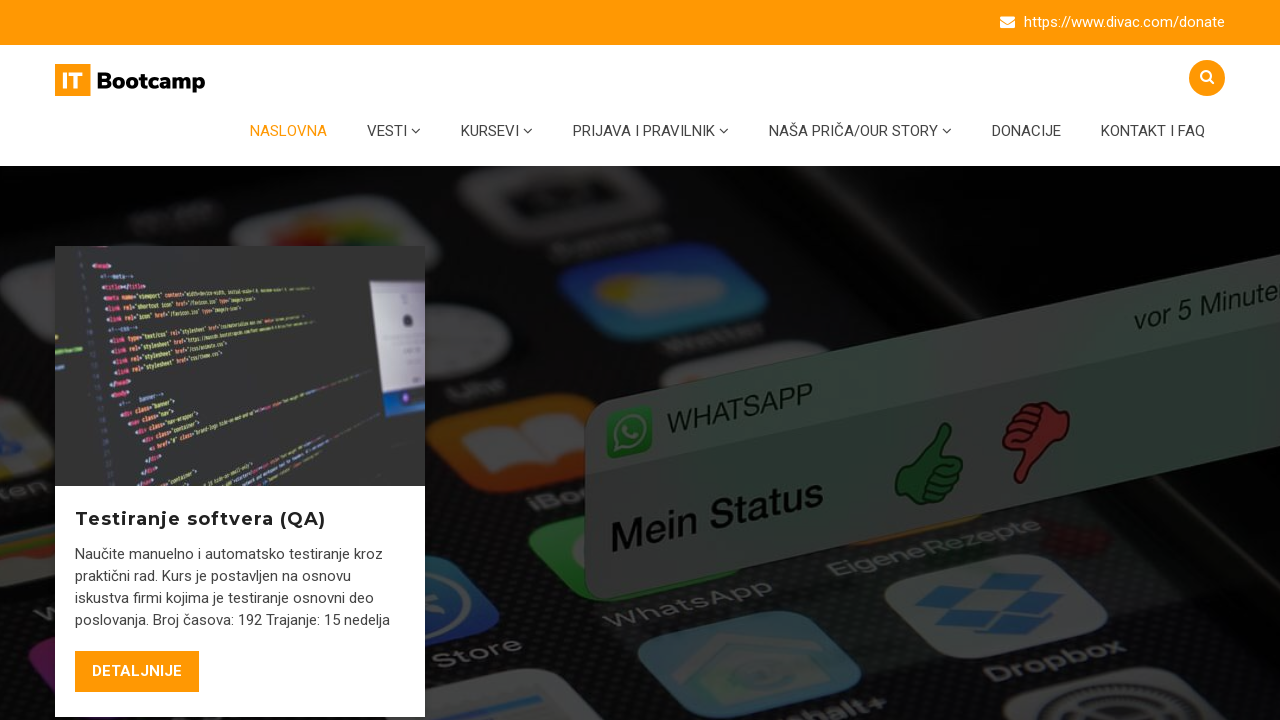

Navigated forward using browser forward button
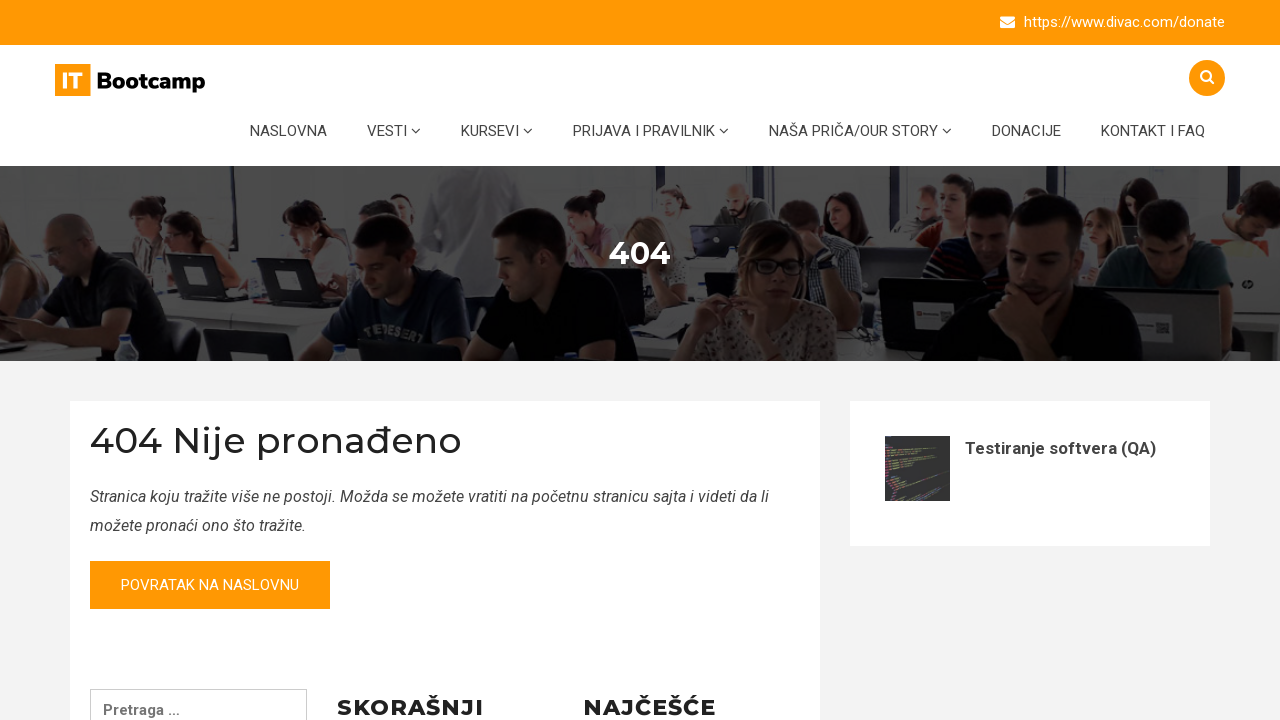

Navigated to Web Development course page
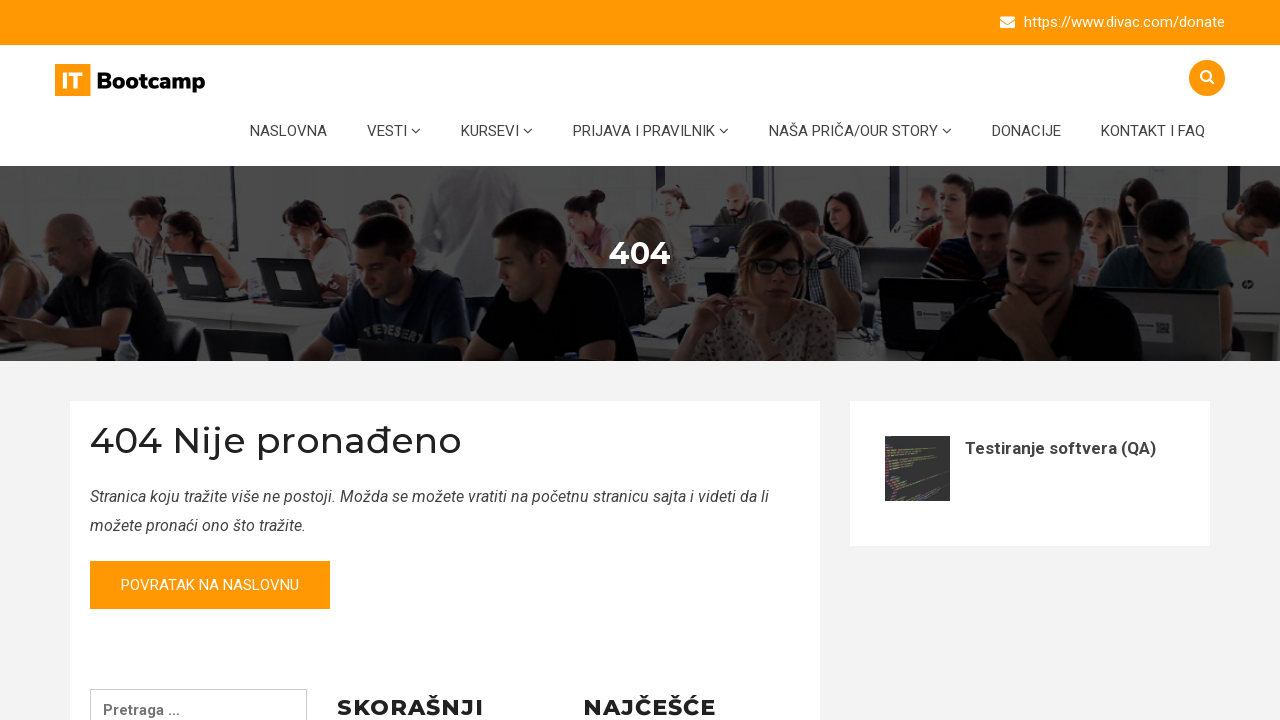

Retrieved current URL: https://itbootcamp.rs/course/razvoj-veb-stranica/
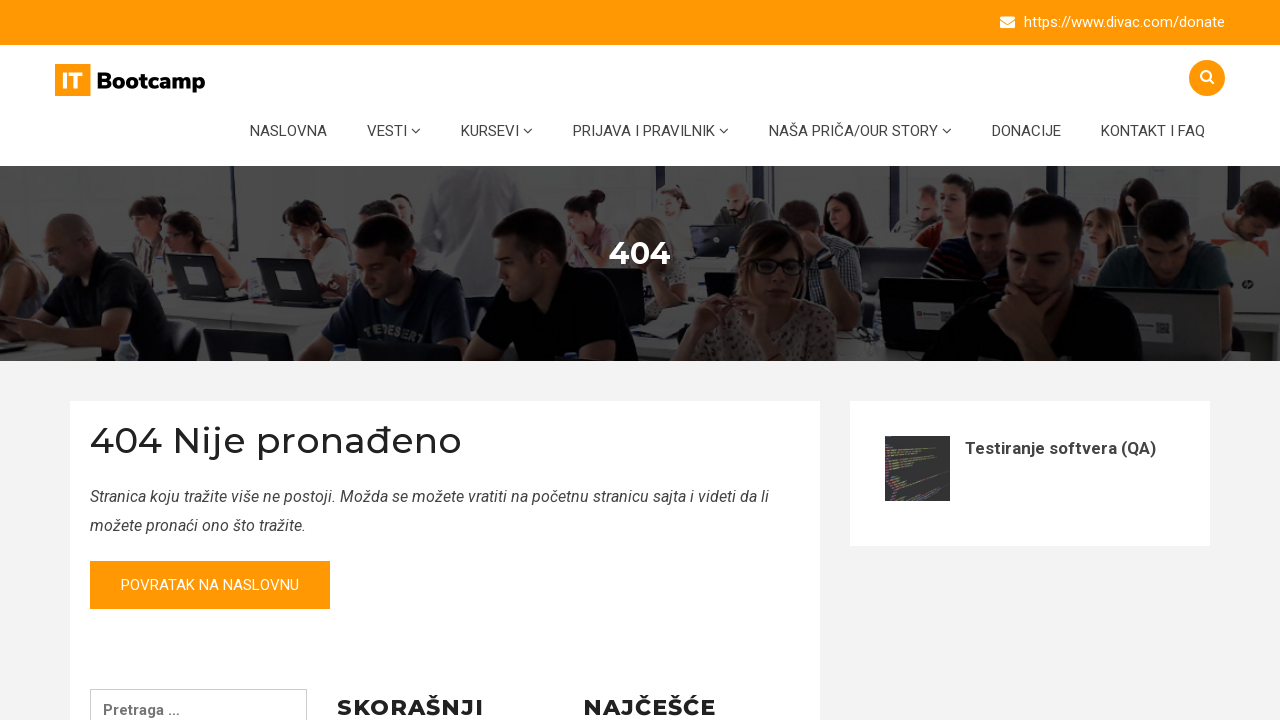

Retrieved page title: Страница није пронађена - ITBootcamp
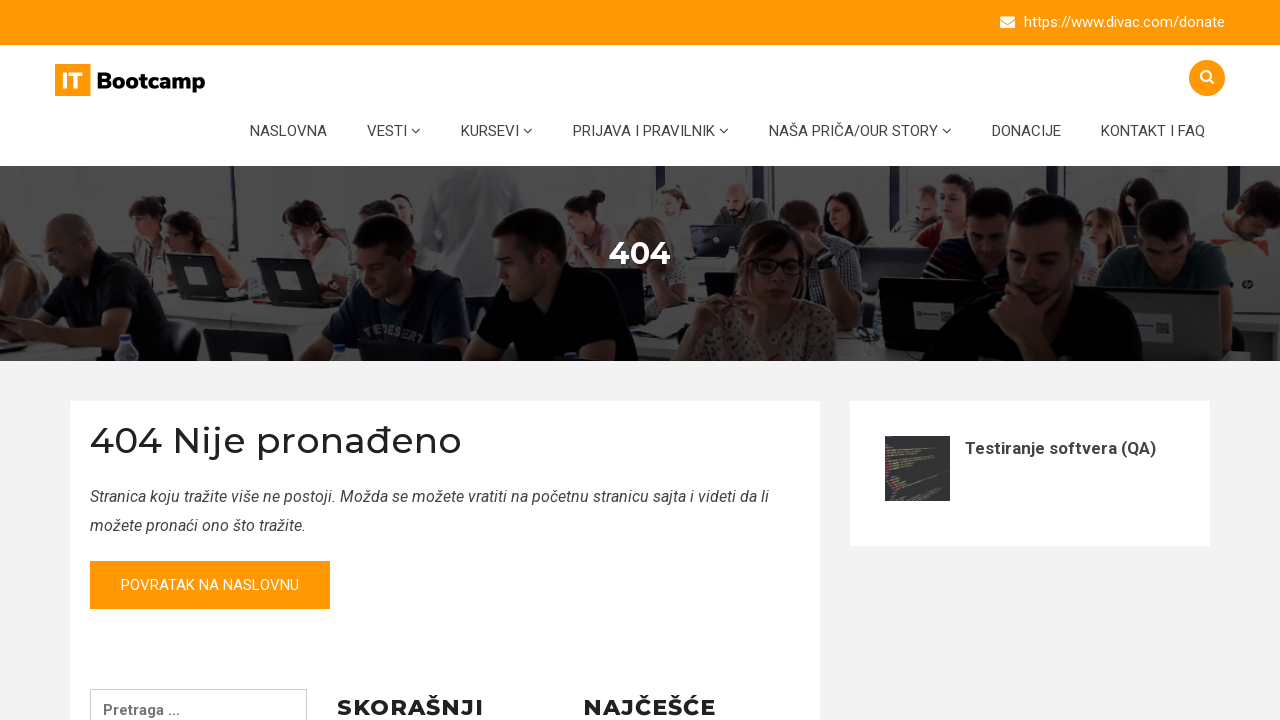

Navigated back using browser back button
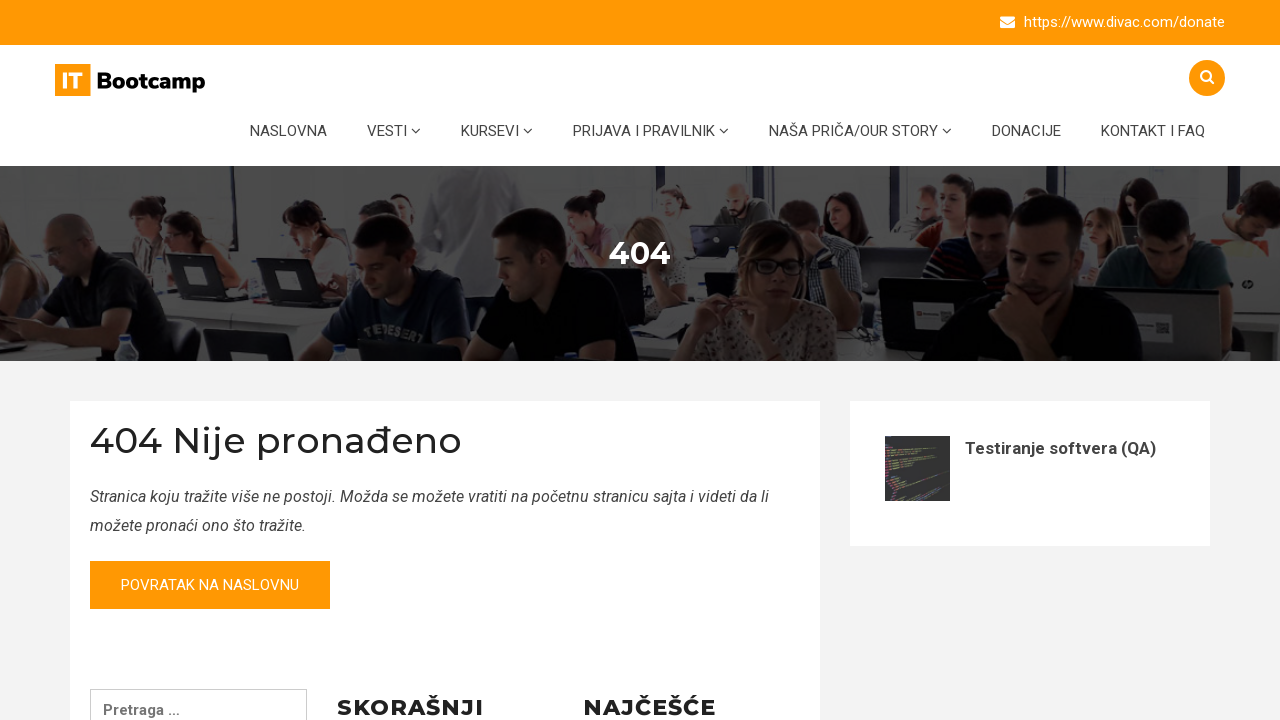

Refreshed the current page
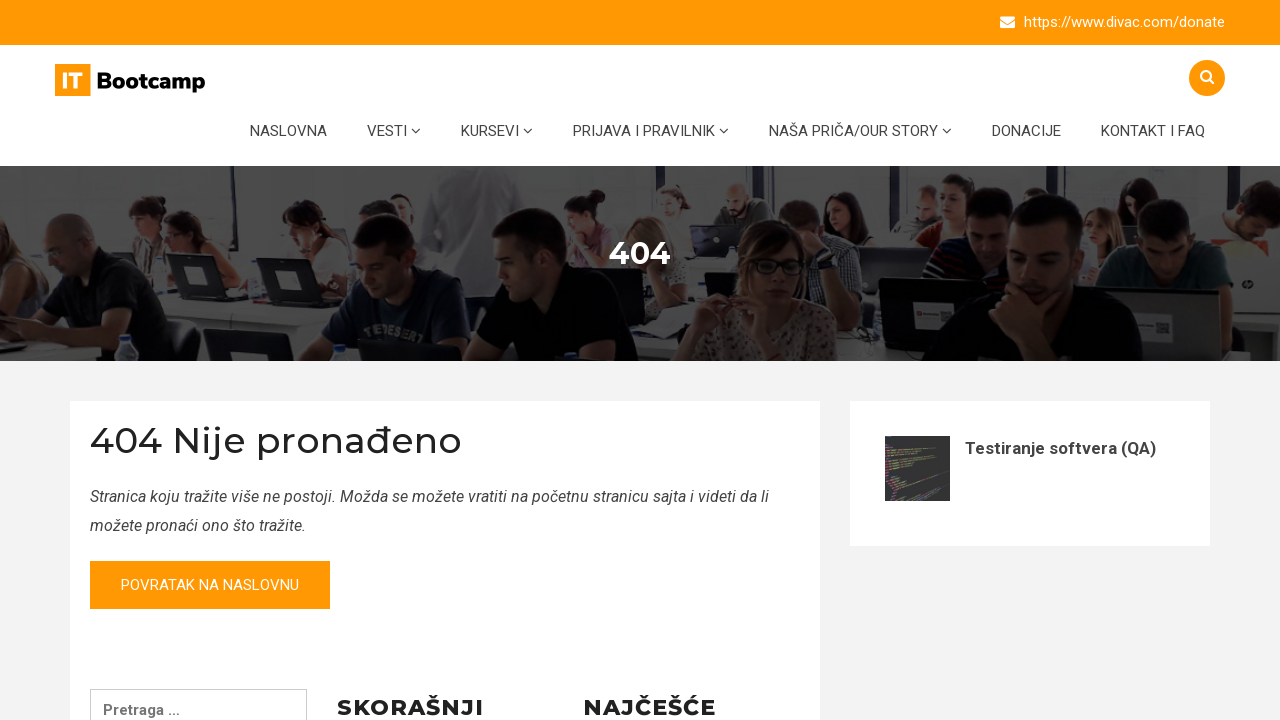

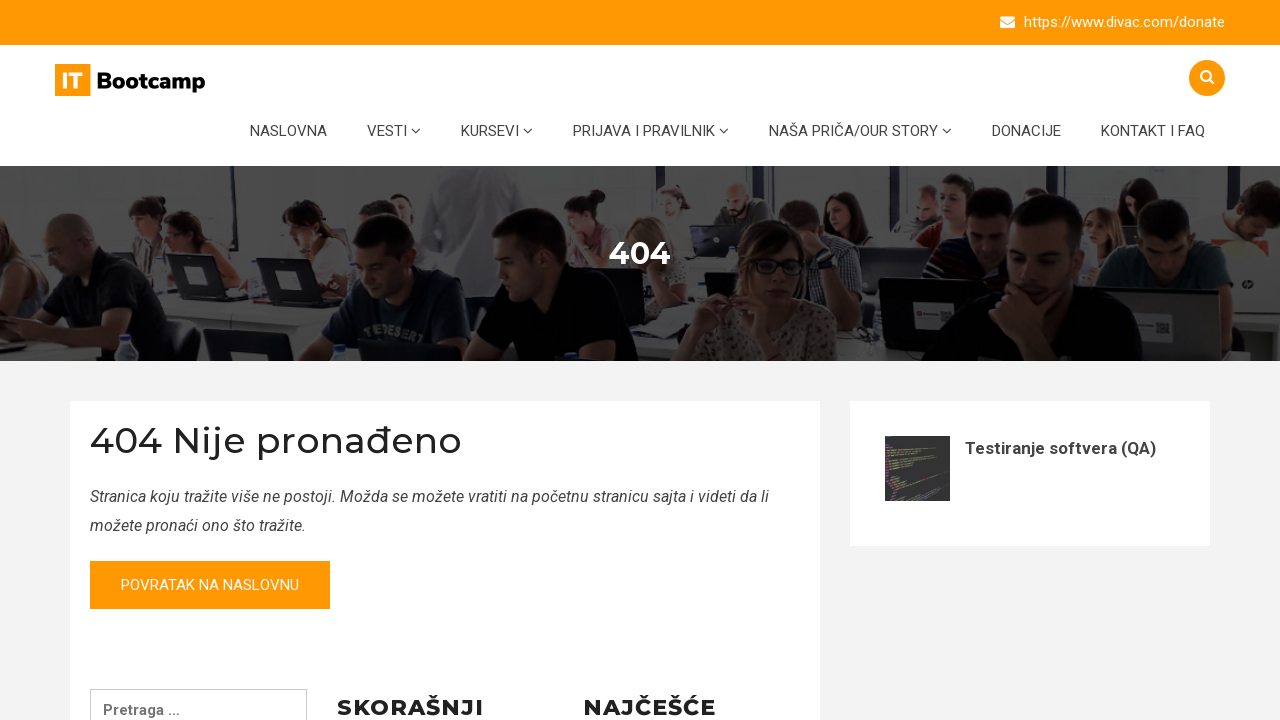